Tests prompt alert functionality by clicking the Prompt Alert button, entering a custom message in the prompt, accepting it, and verifying the result

Starting URL: https://training-support.net/webelements/alerts

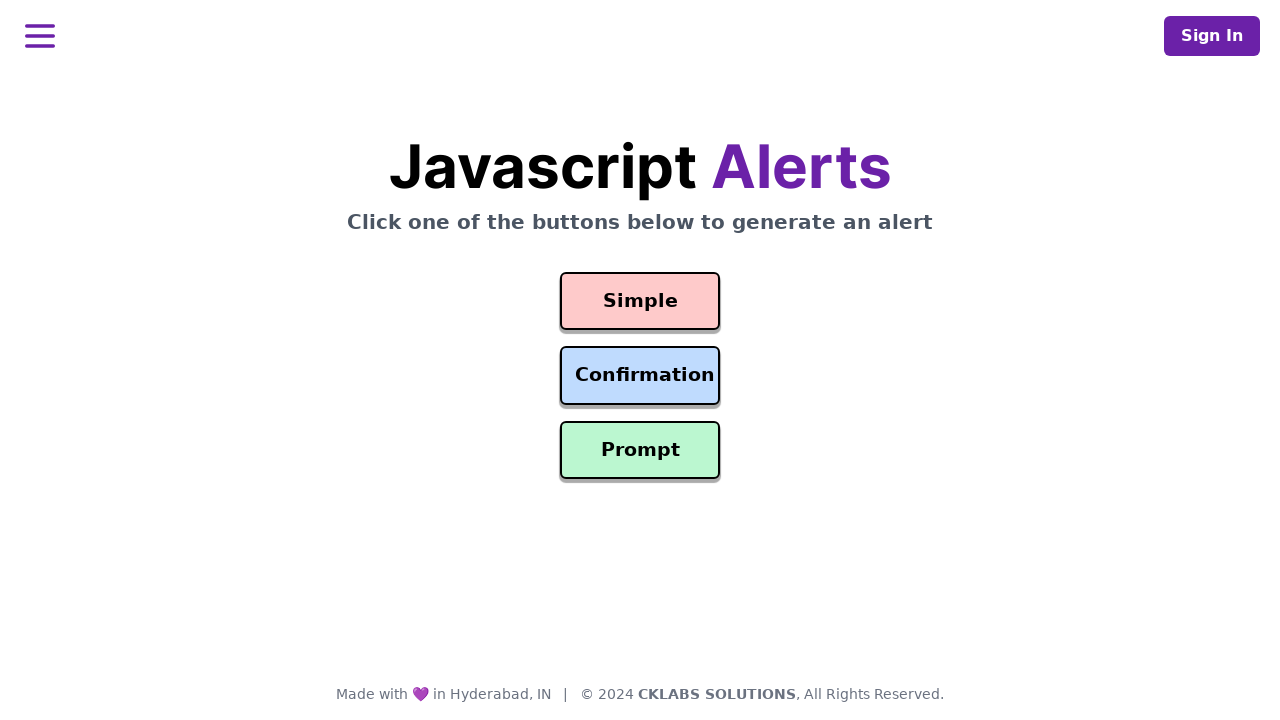

Set up dialog handler to accept prompt with 'Custom Message'
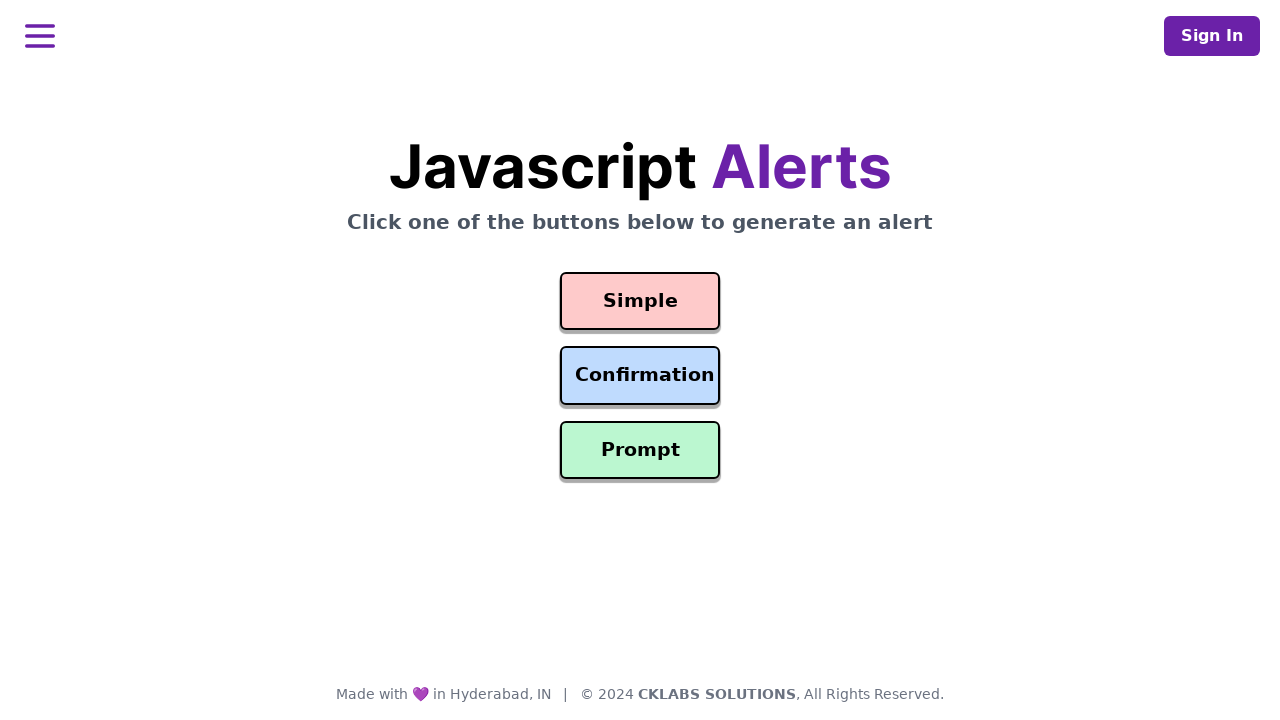

Clicked Prompt Alert button at (640, 450) on #prompt
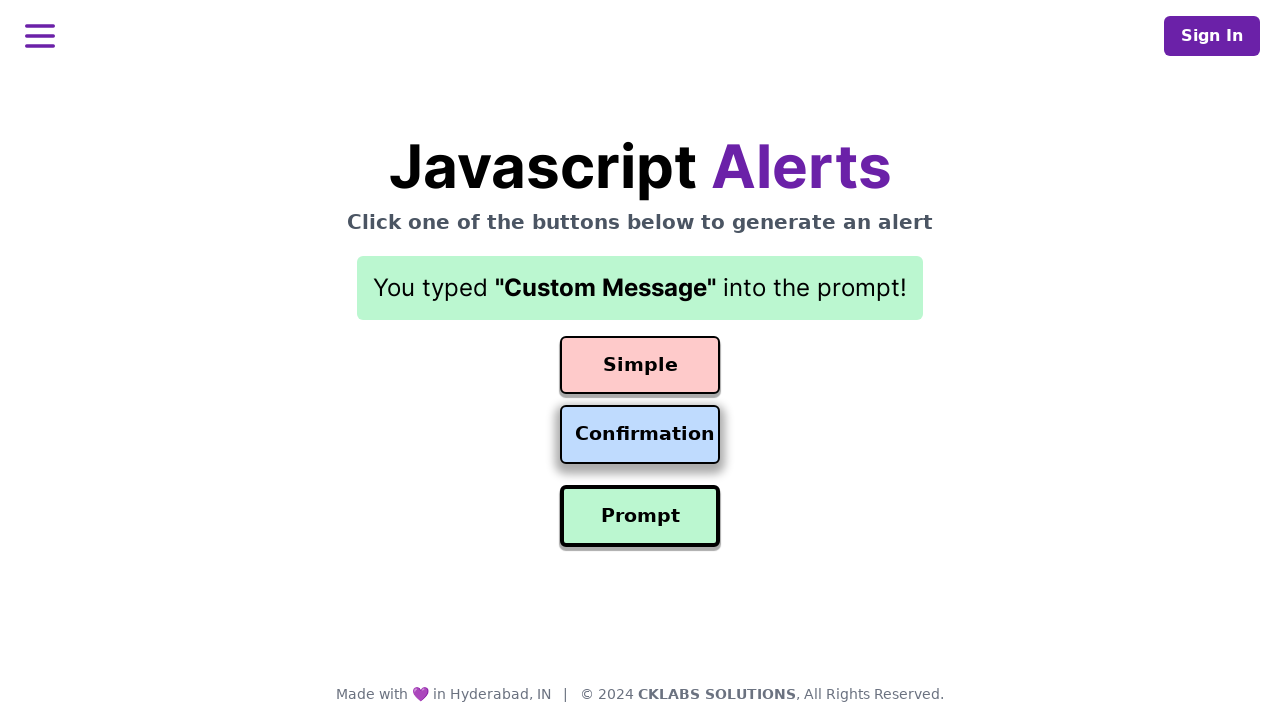

Prompt result text appeared on page
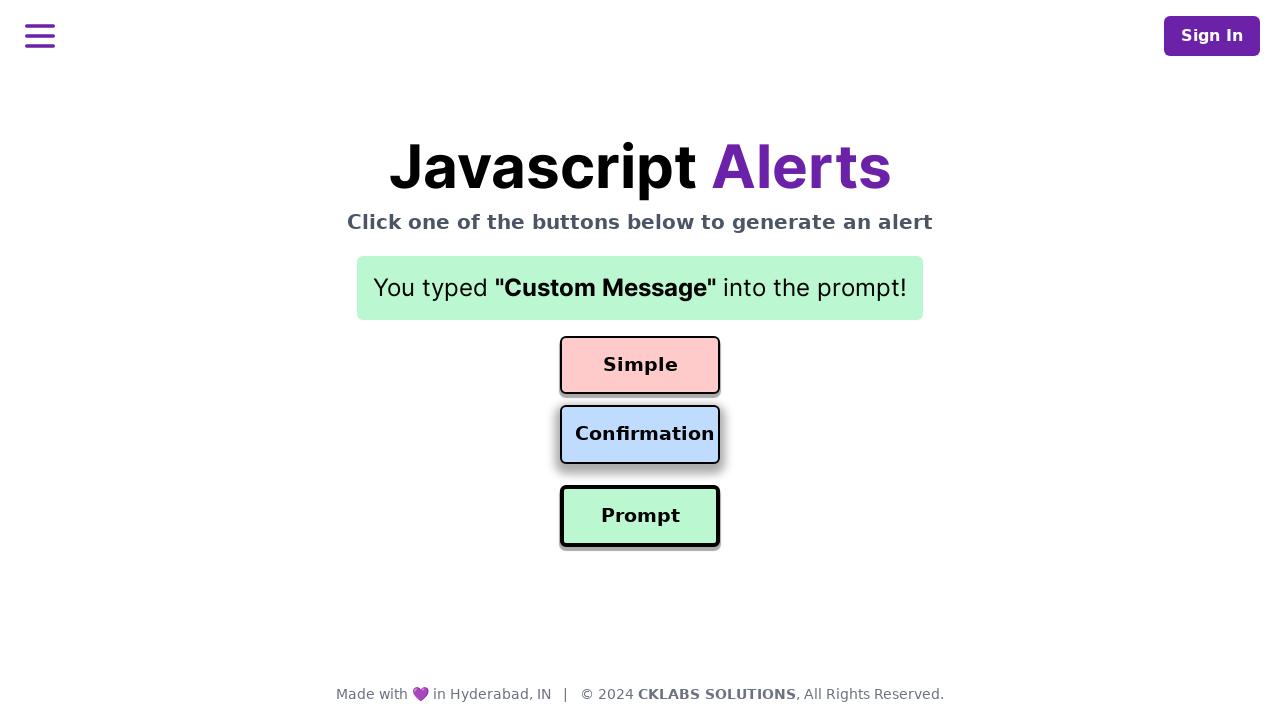

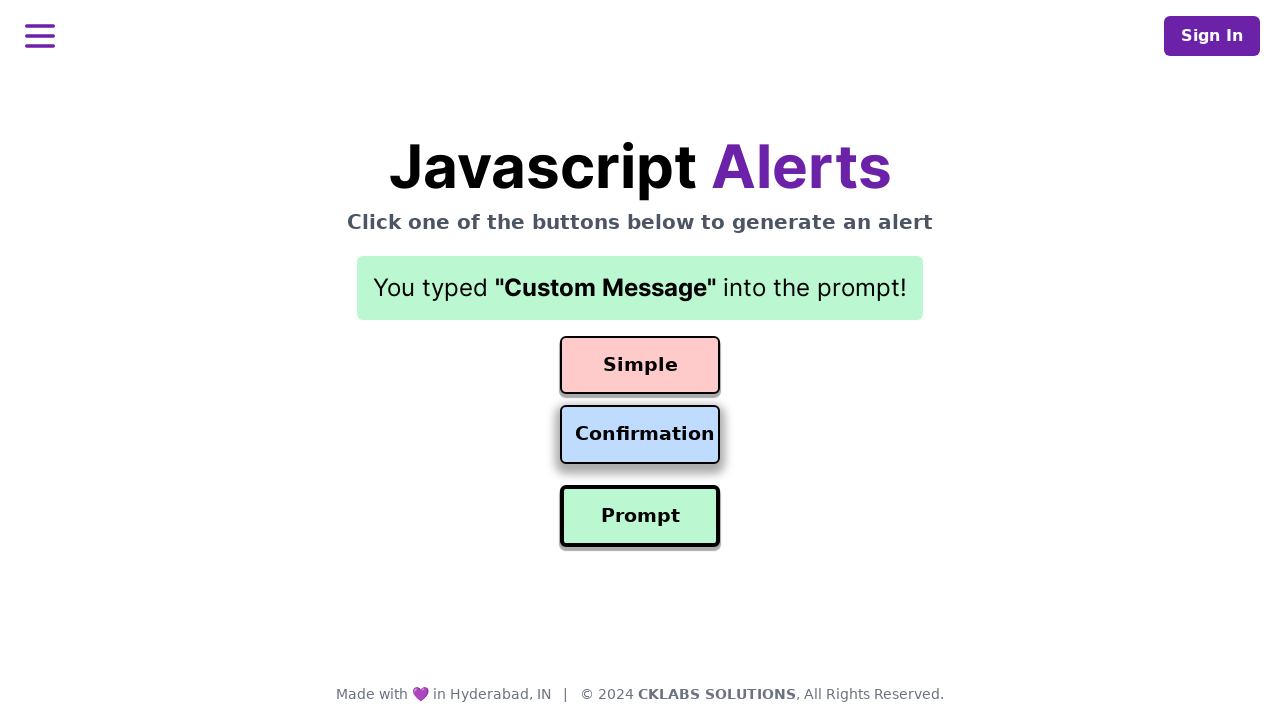